Tests browser navigation functionality by navigating between two websites and using browser back/forward buttons

Starting URL: https://www.bigbasket.com/

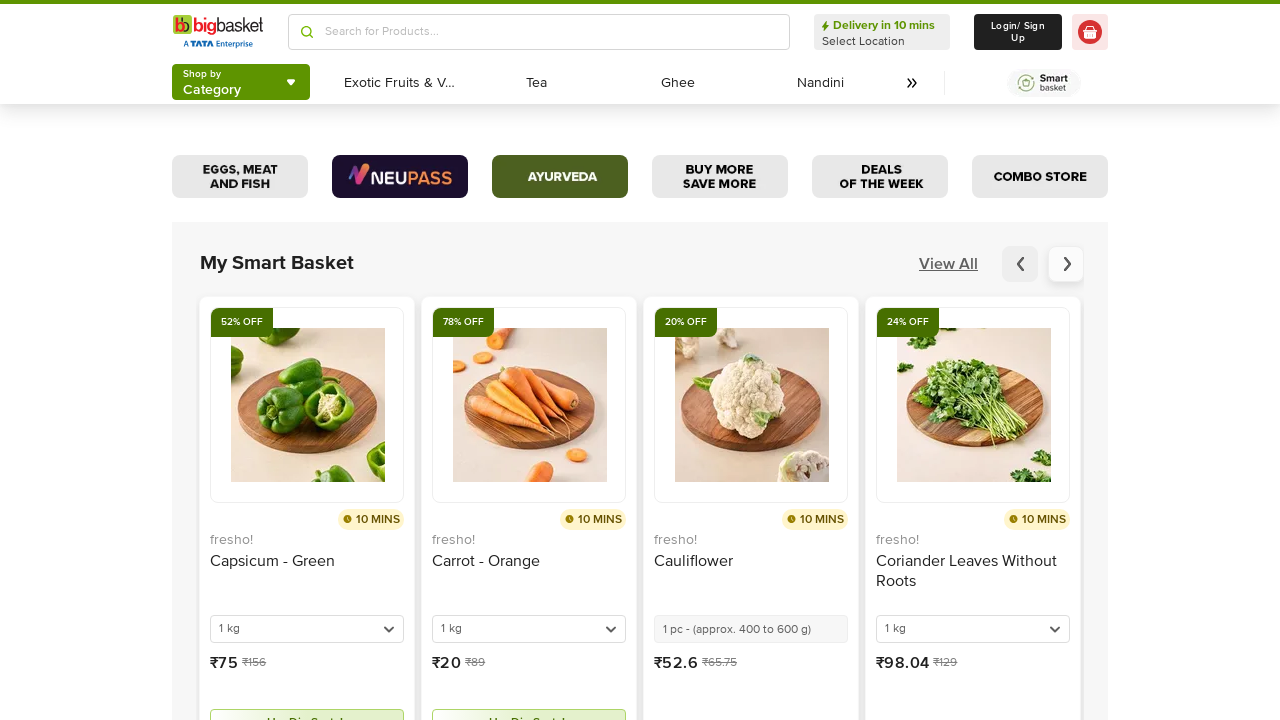

Navigated to Myntra website
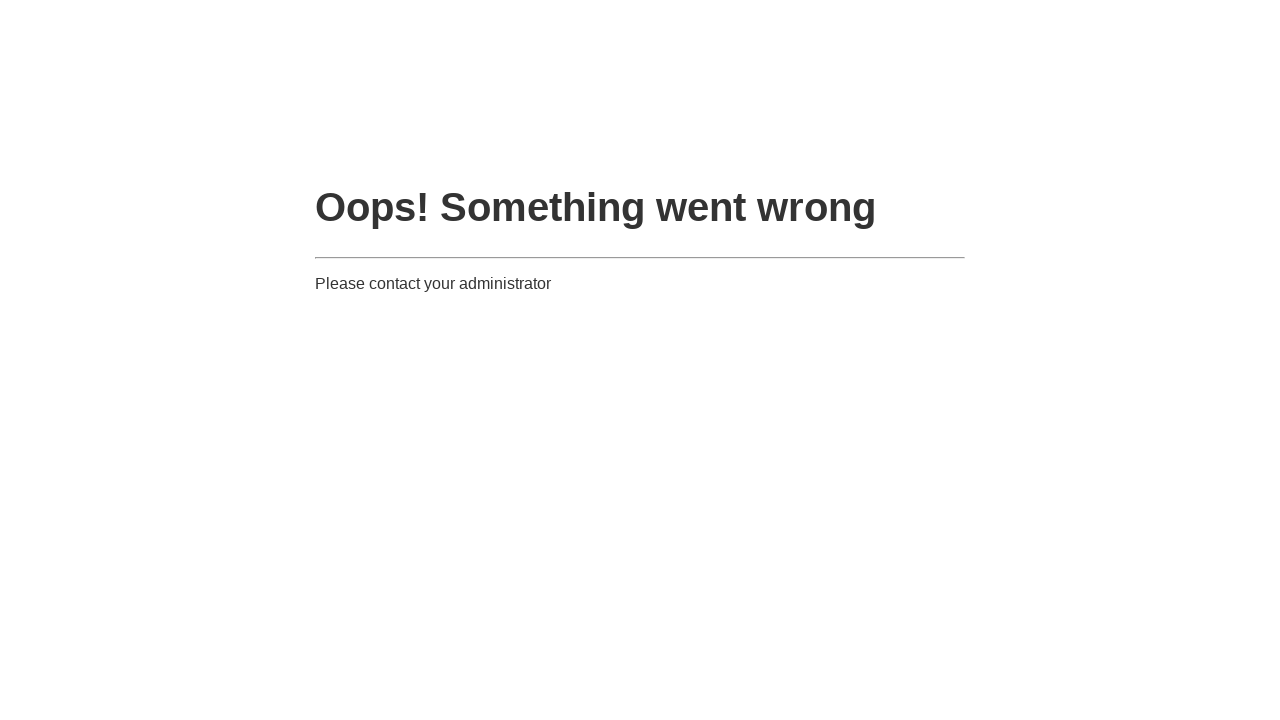

Navigated back to BigBasket using browser back button
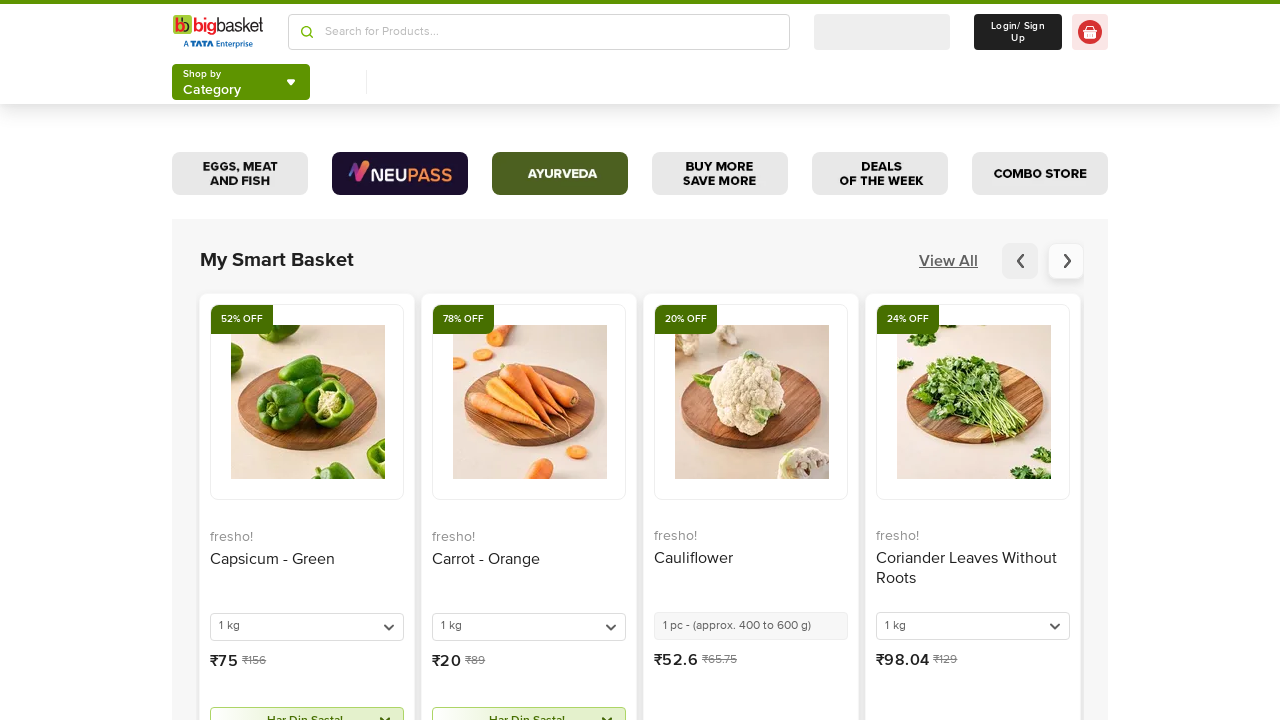

Navigated forward to Myntra using browser forward button
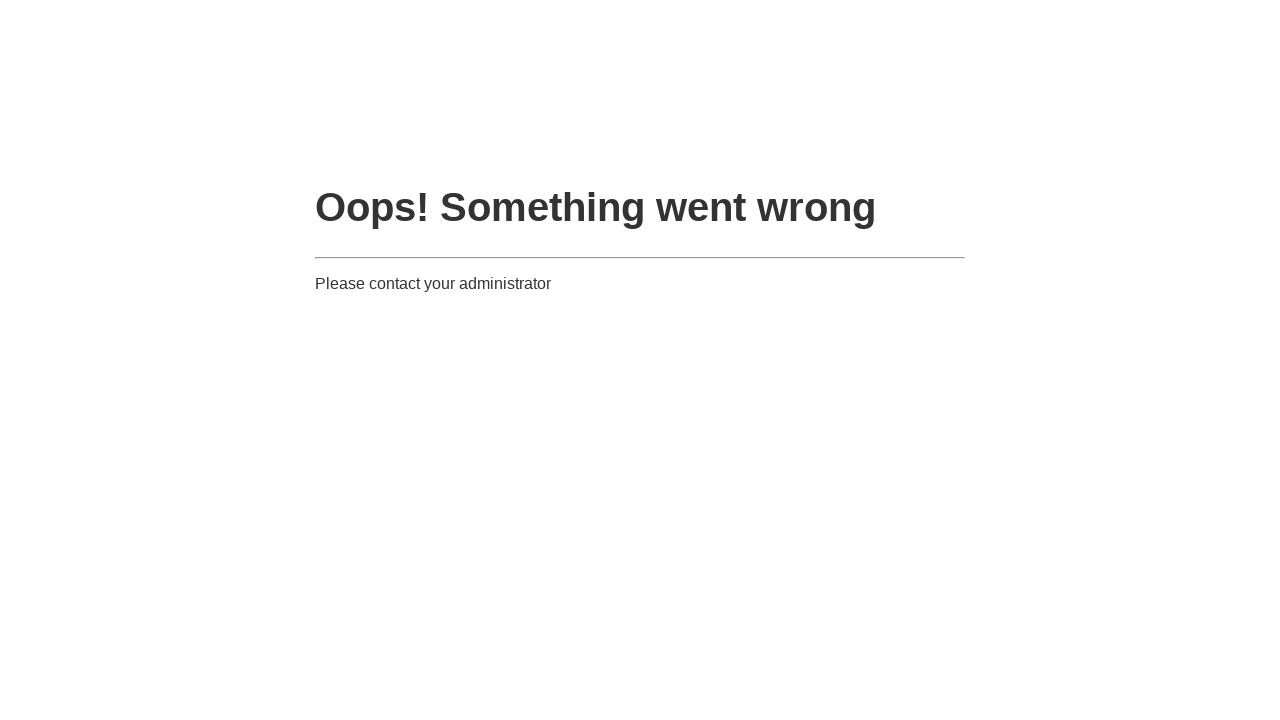

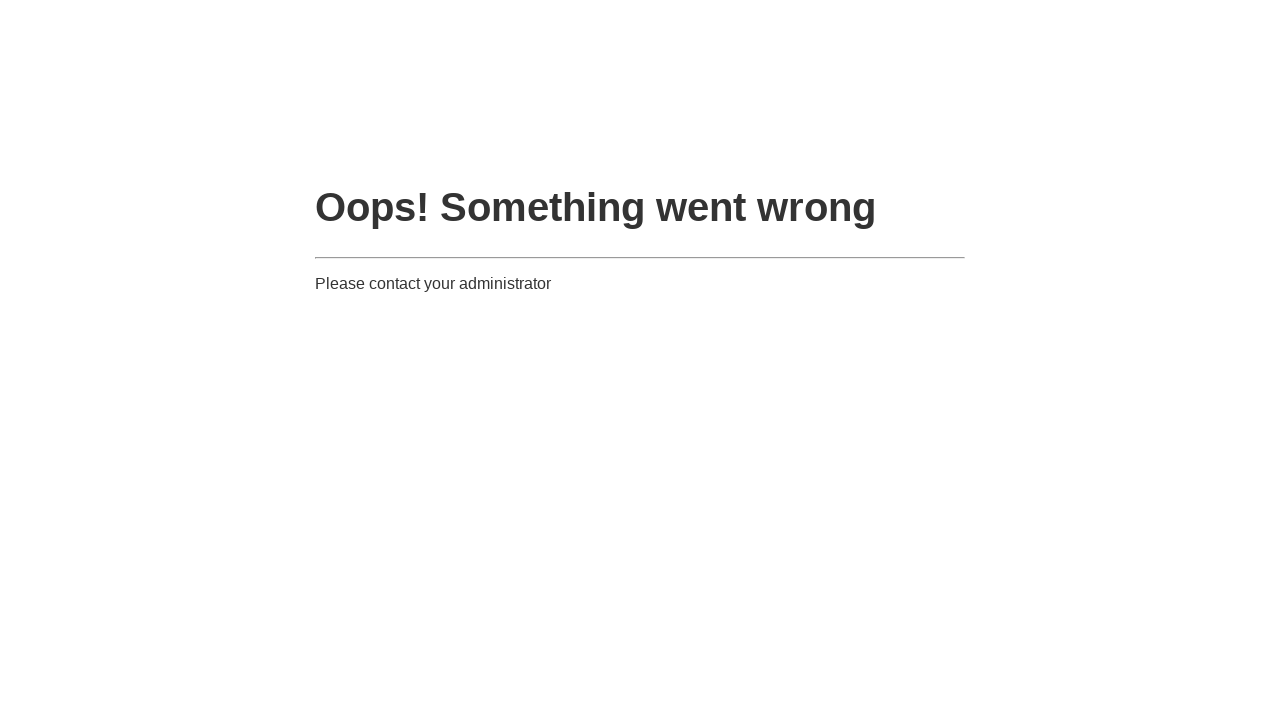